Navigates to a practice page and clicks on a login link using partial link text

Starting URL: https://letskodeit.teachable.com/p/practice

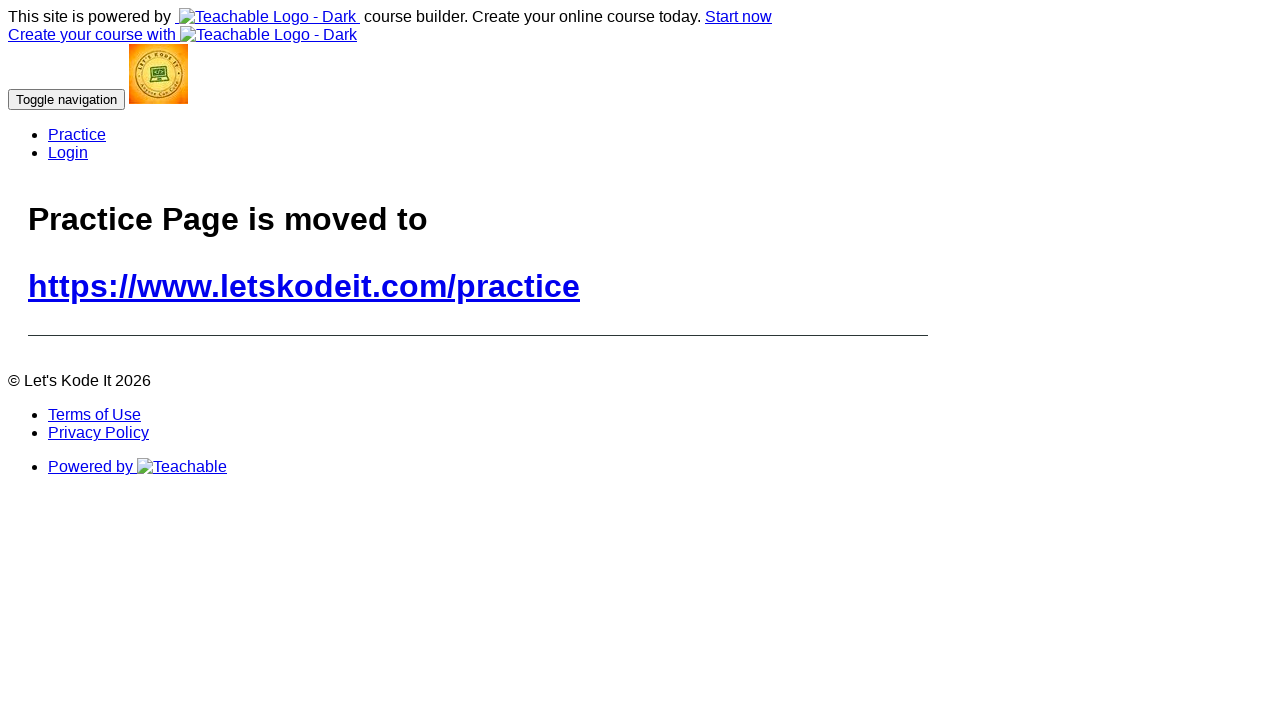

Navigated to practice page
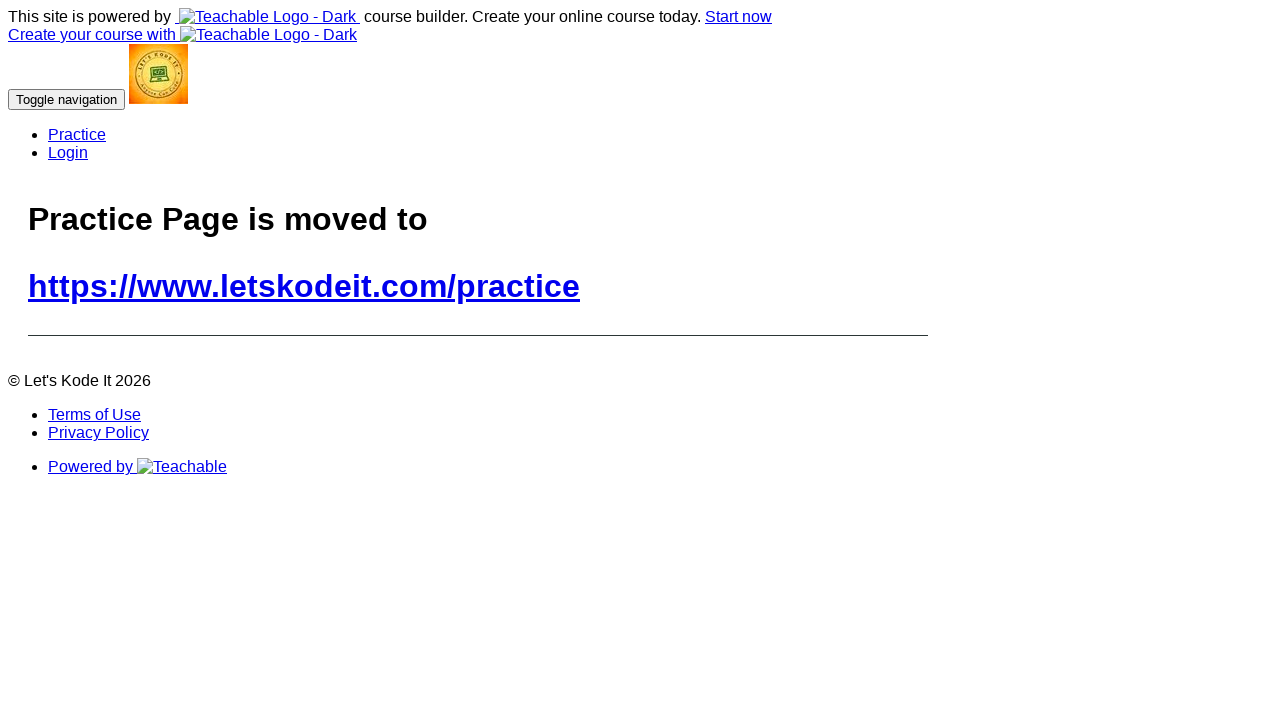

Clicked on login link using partial text match at (68, 152) on internal:text="Login"i
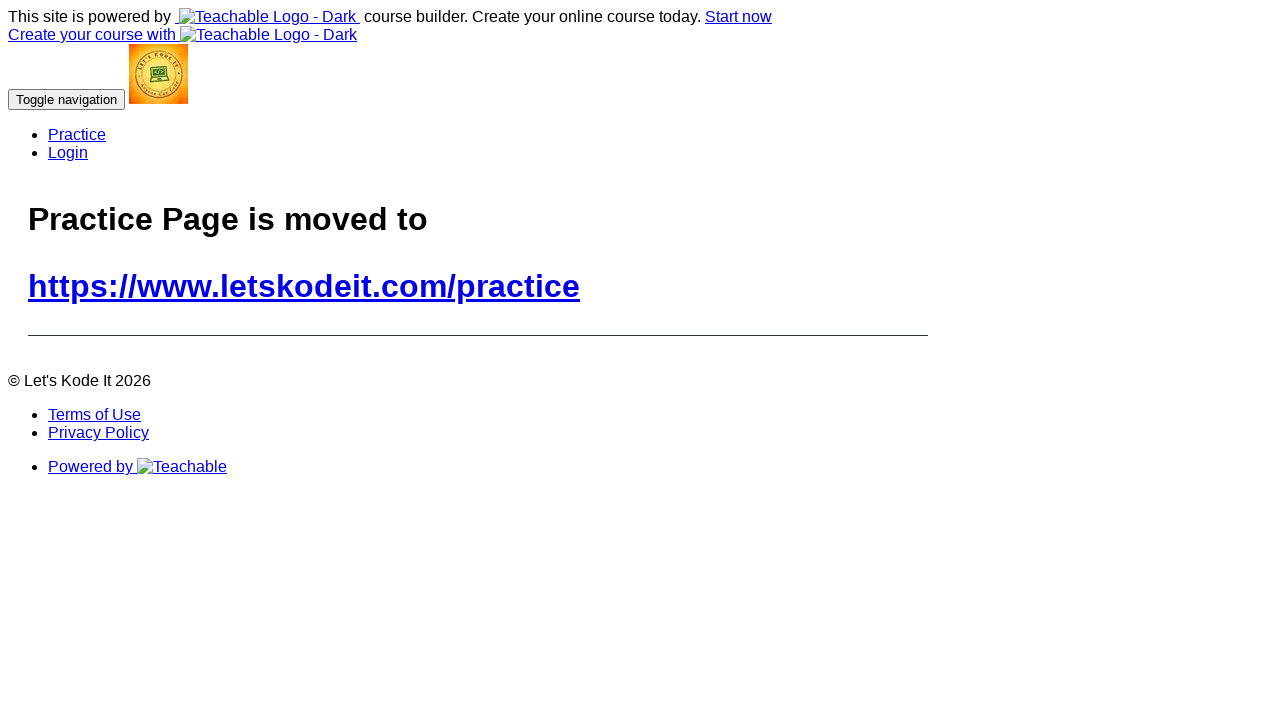

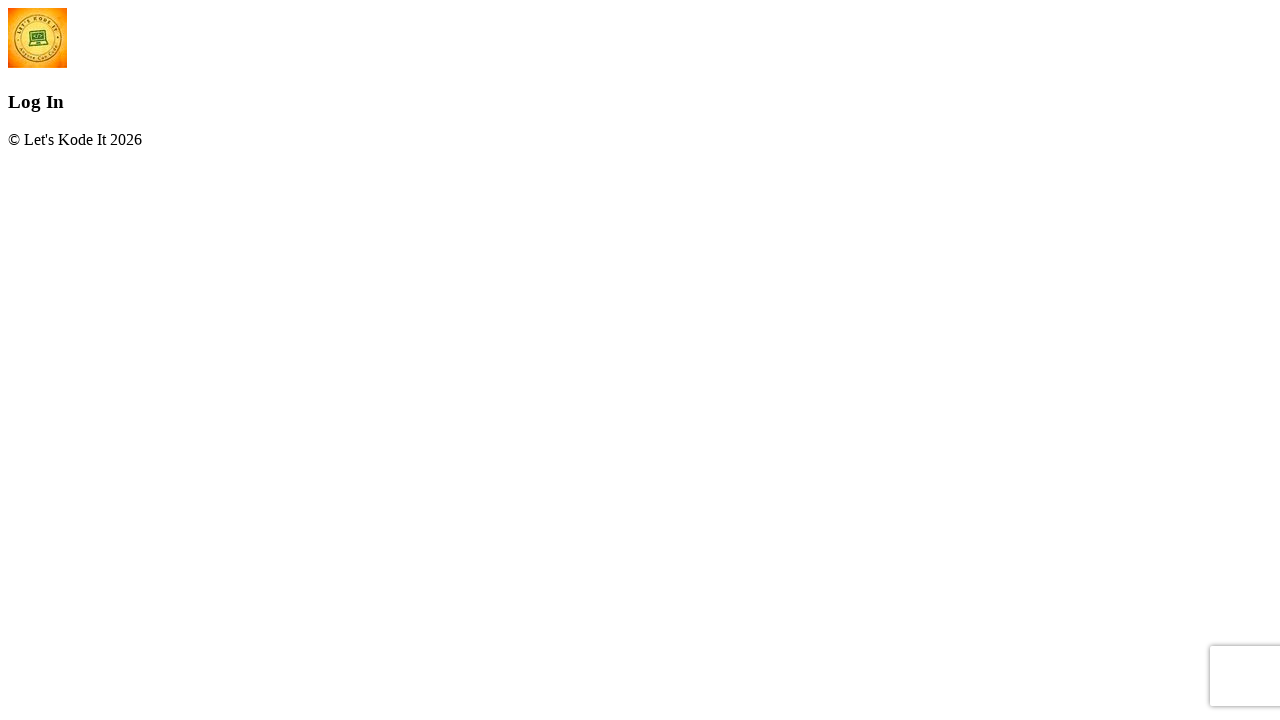